Tests horizontal scrolling functionality by scrolling left on a dashboard page using JavaScript execution

Starting URL: https://dashboards.handmadeinteractive.com/jasonlove/

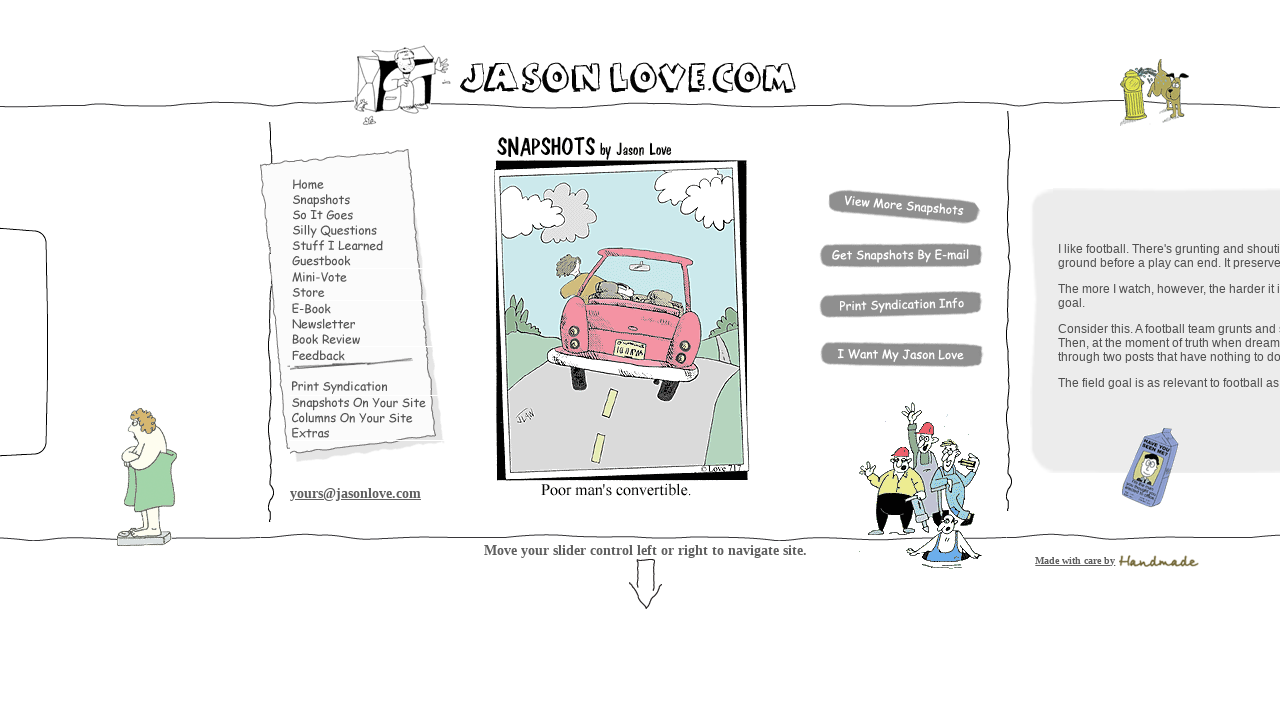

Scrolled left horizontally by 500 pixels on dashboard page using JavaScript
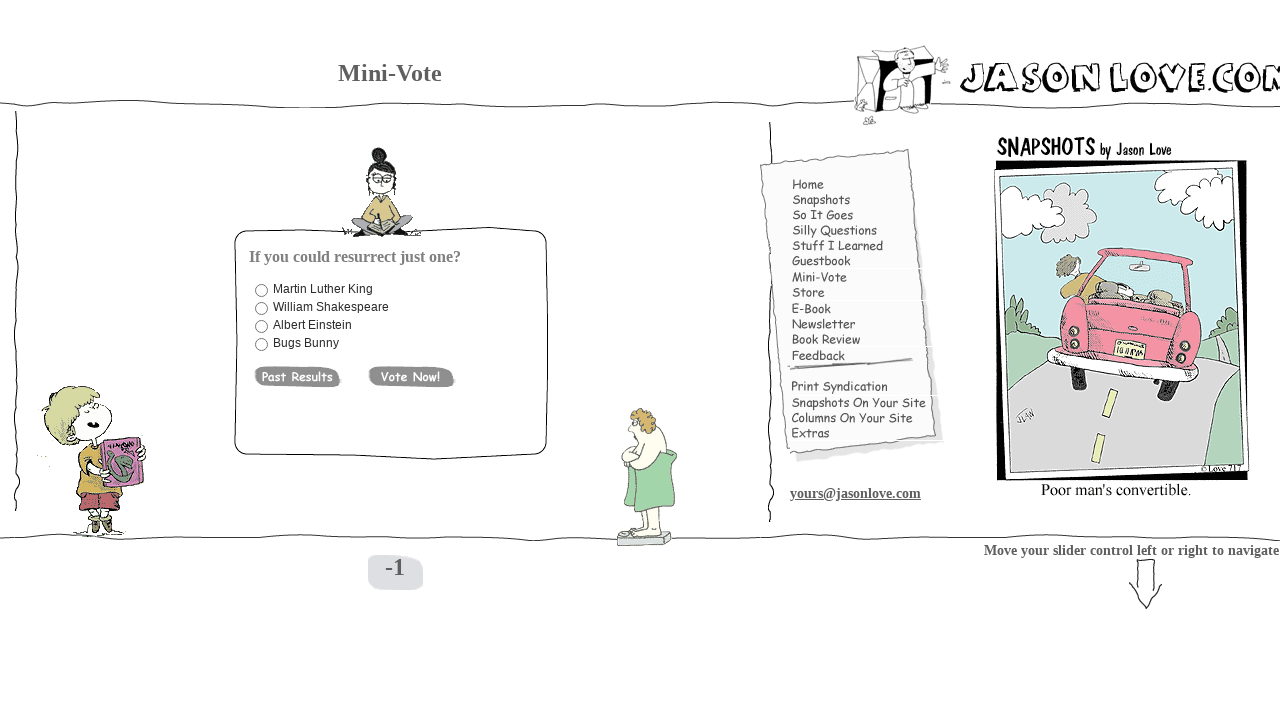

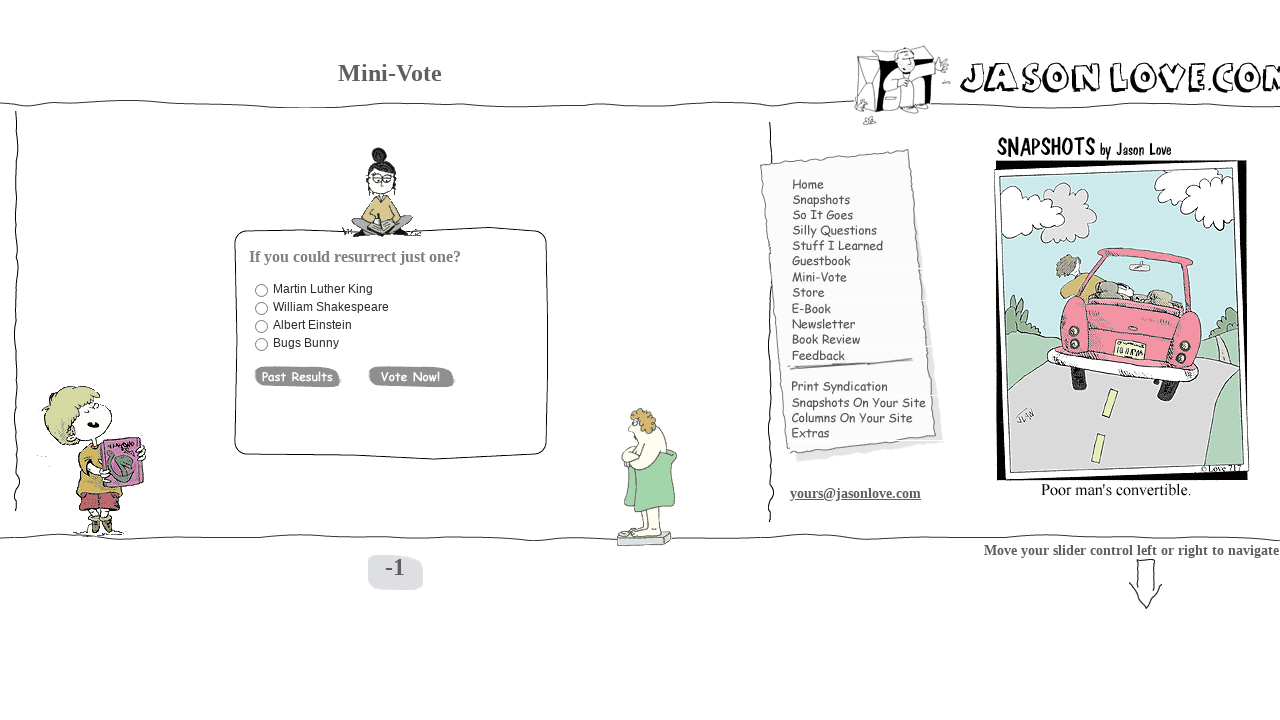